Navigates to the Dynamic Properties page by clicking on the menu item

Starting URL: https://demoqa.com/buttons

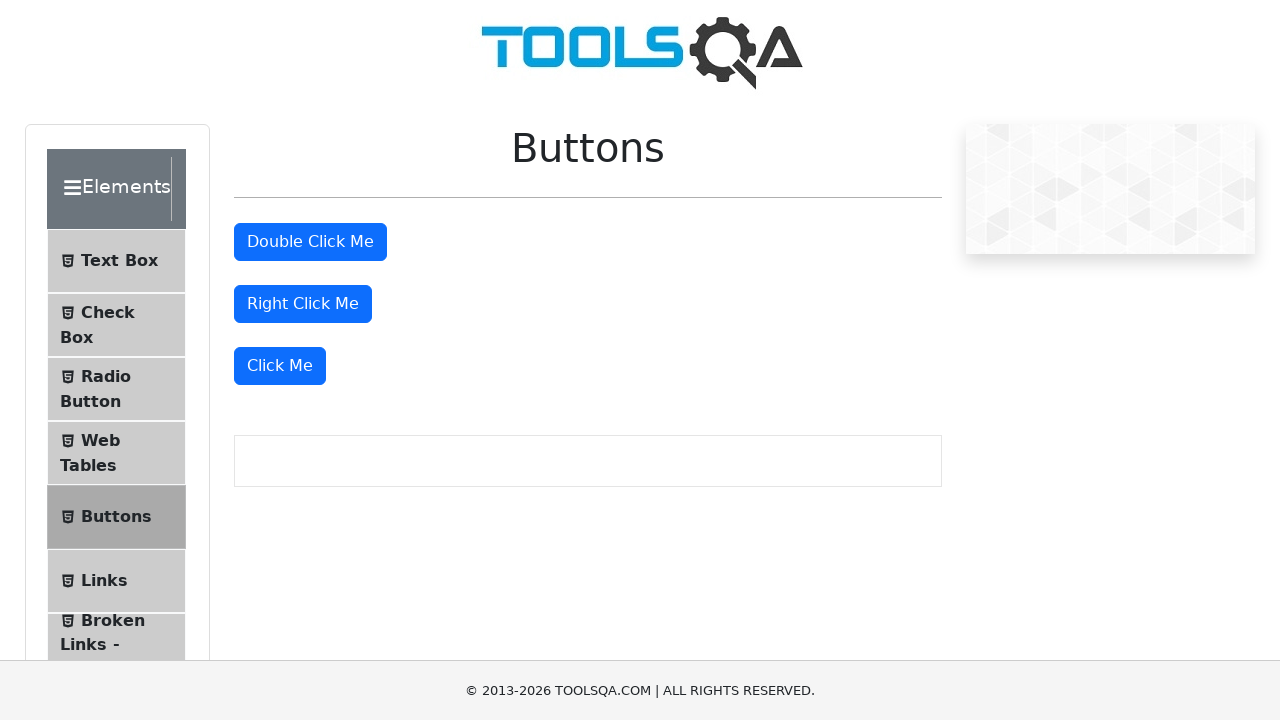

Scrolled down 350 pixels to reveal menu items
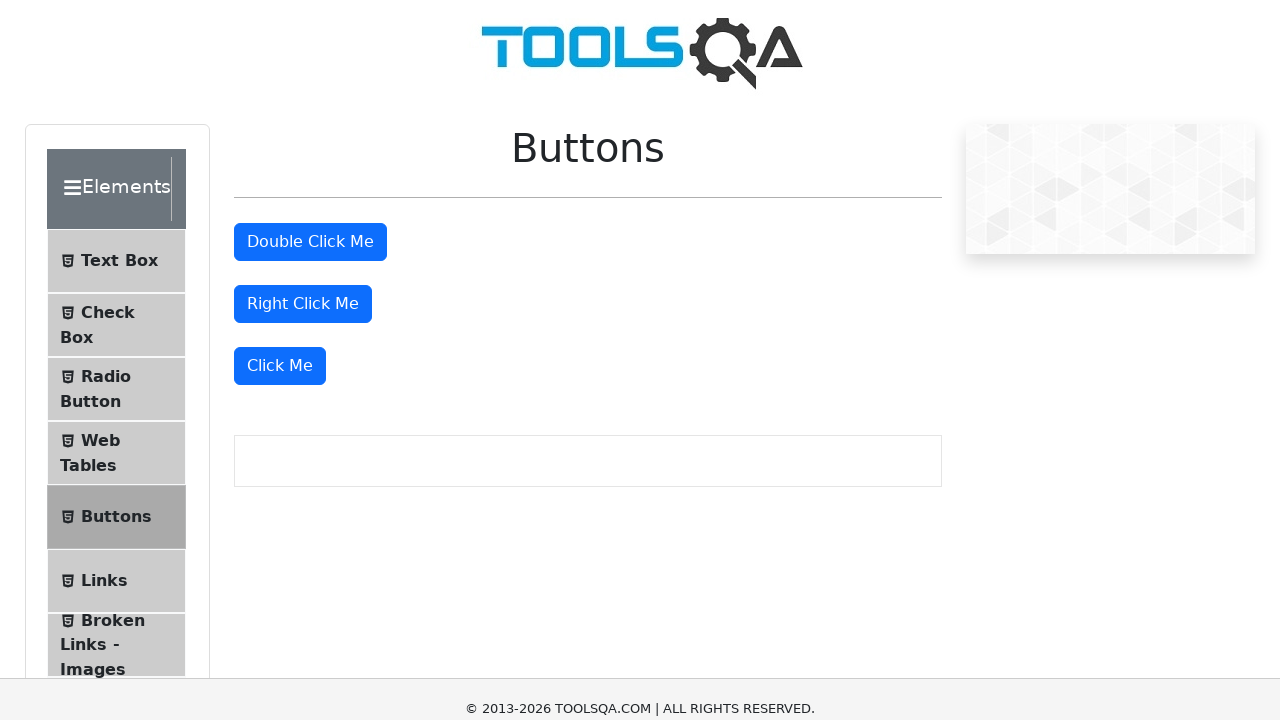

Clicked on Dynamic Properties menu item at (116, 423) on #item-8
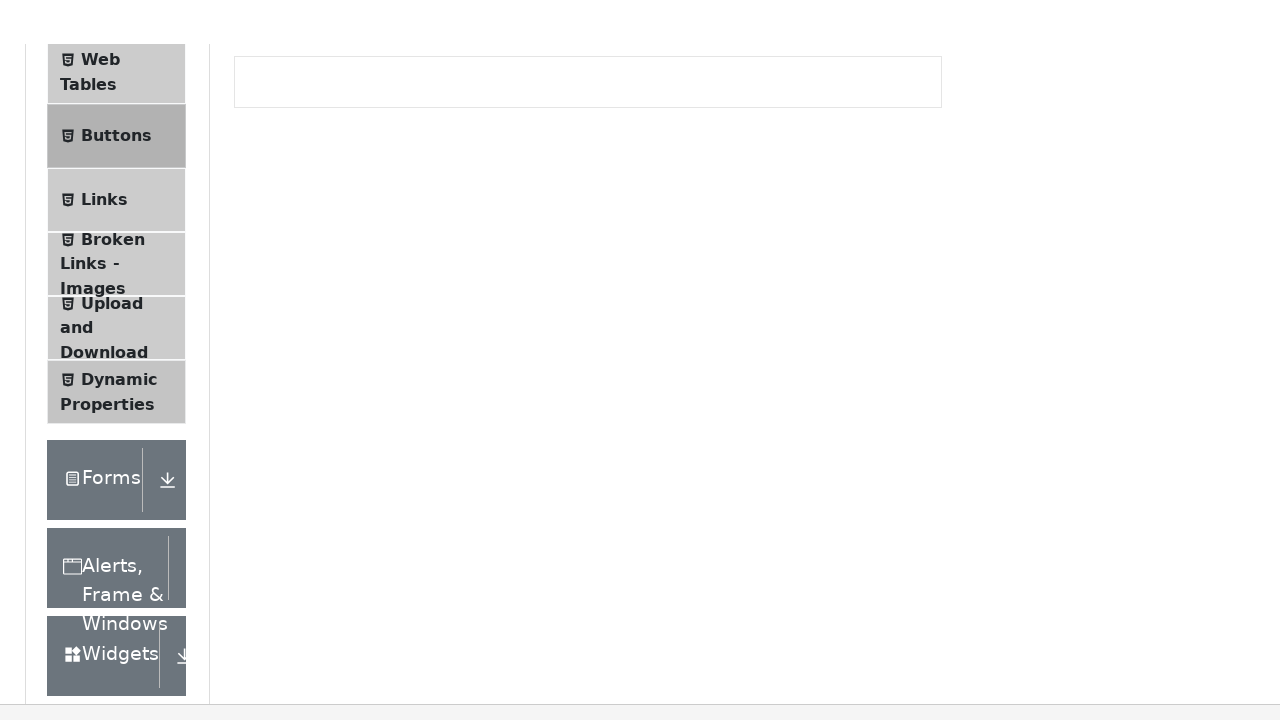

Verified navigation to Dynamic Properties page
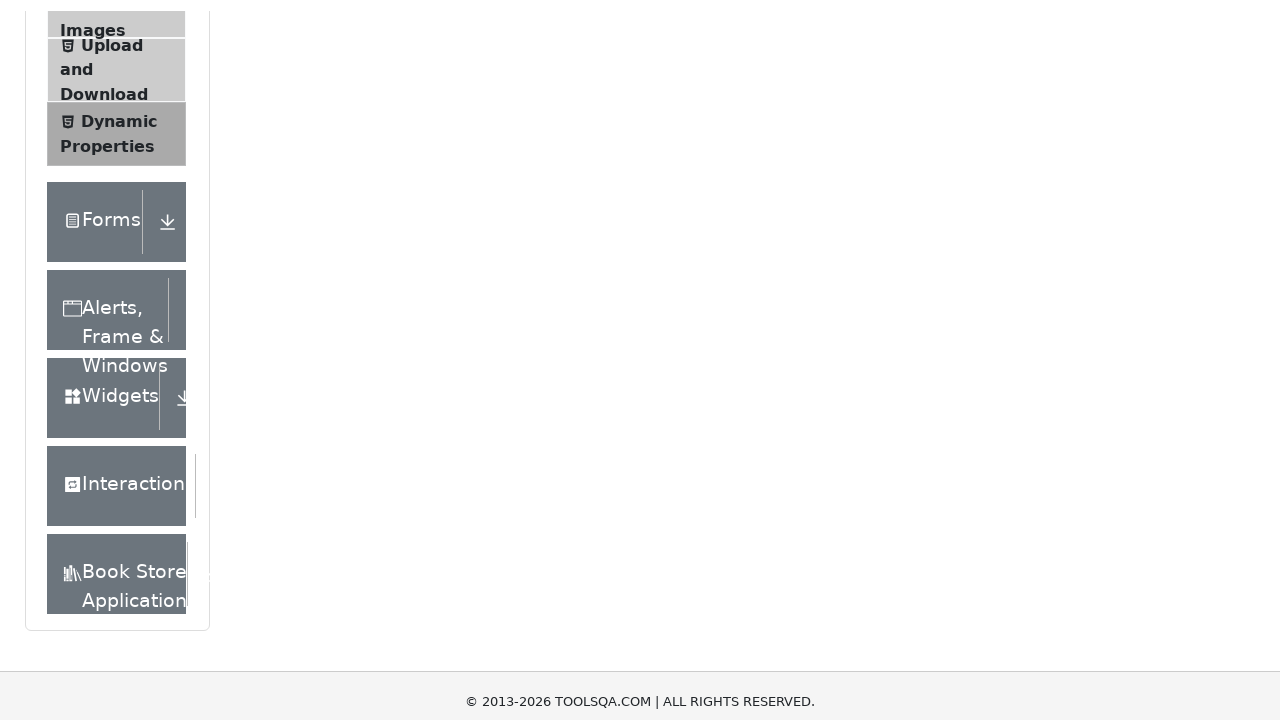

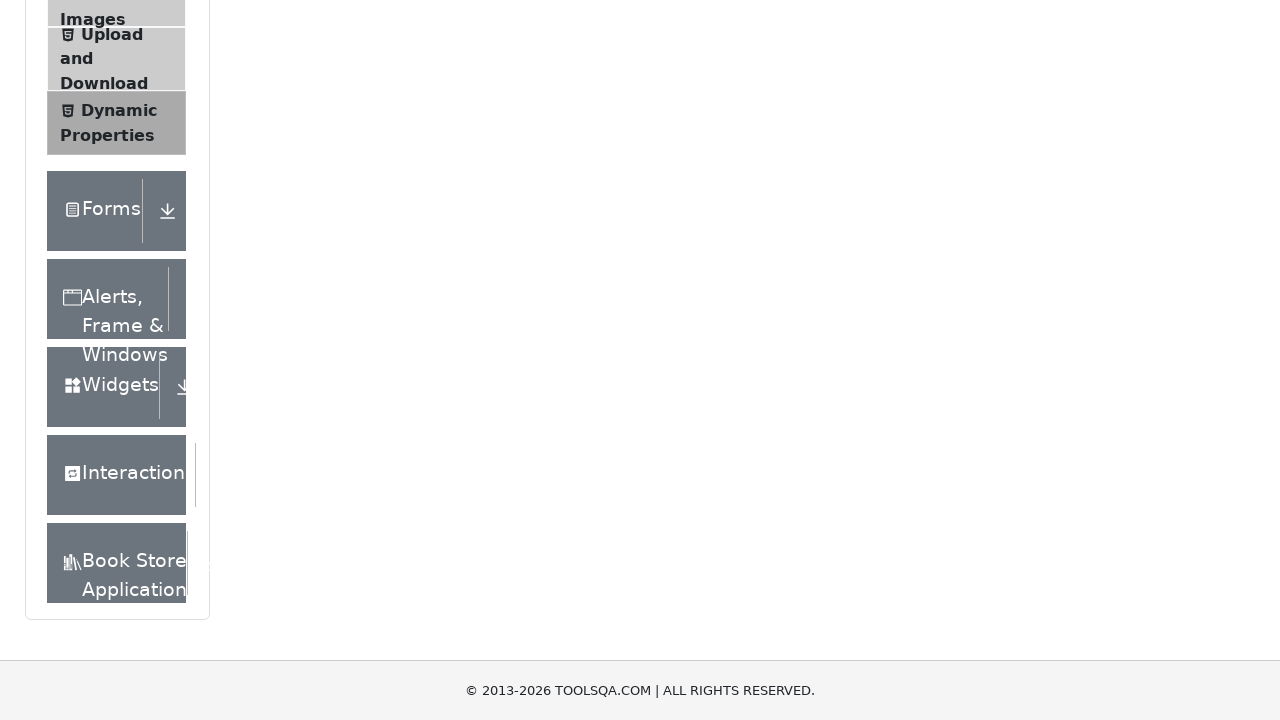